Tests drag and drop functionality by dragging an element onto a target drop zone.

Starting URL: https://bonigarcia.dev/selenium-webdriver-java/drag-and-drop.html

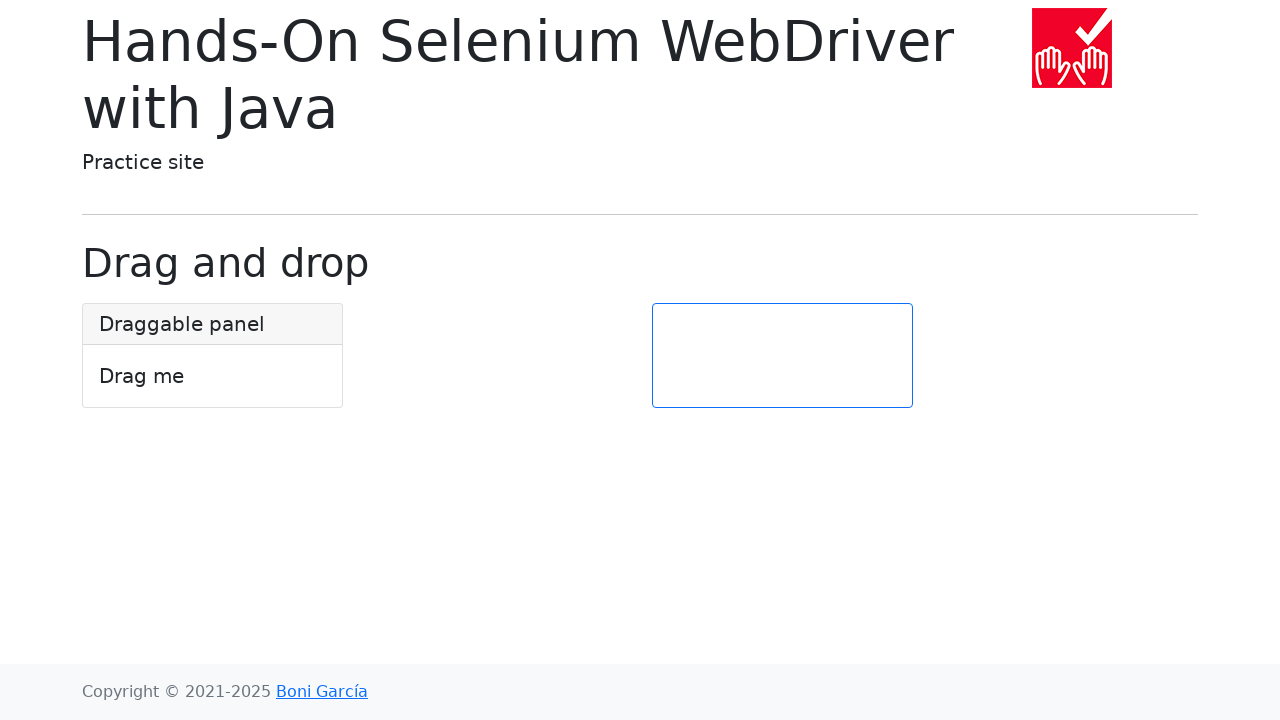

Waited for draggable element to load
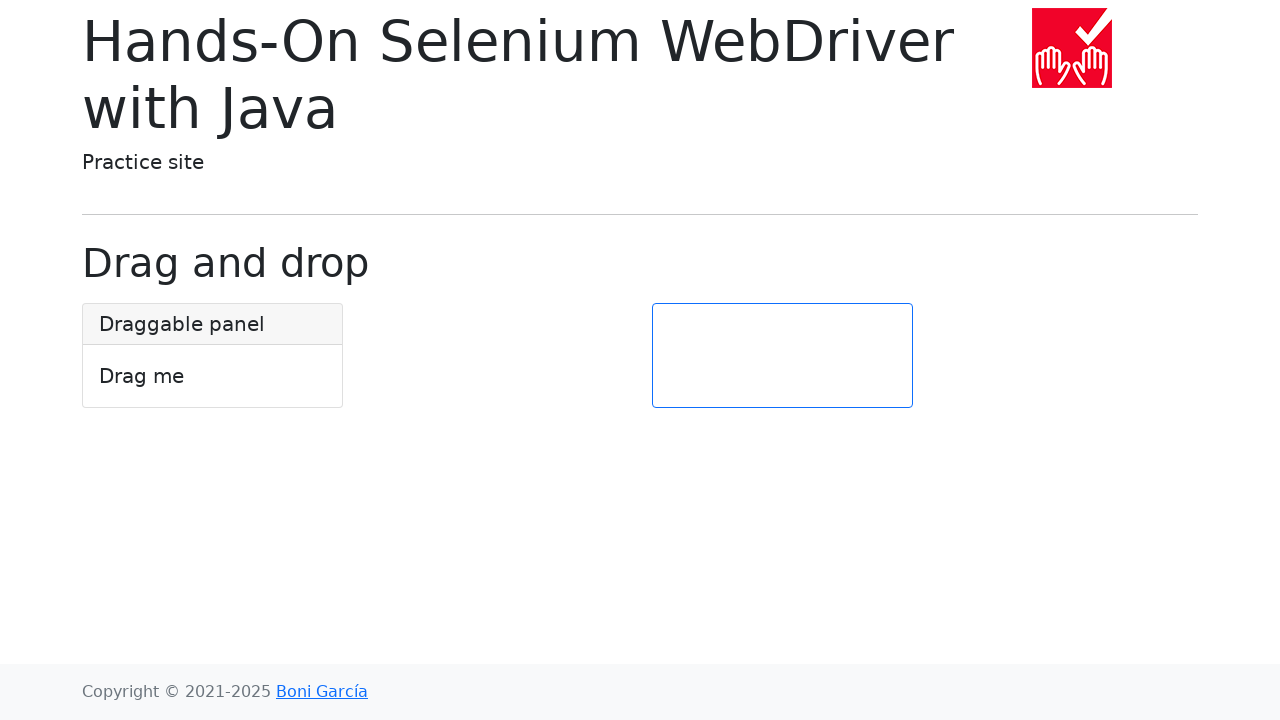

Waited for drop target element to load
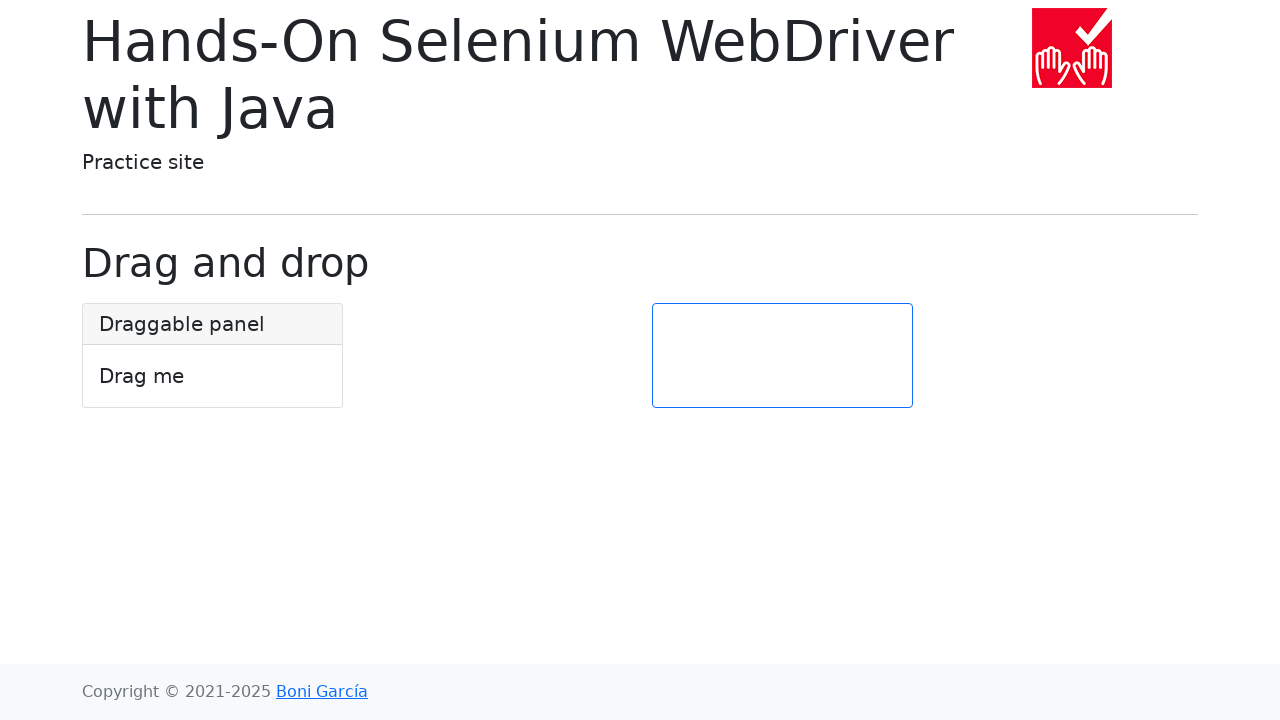

Performed drag and drop action from draggable element to target drop zone at (782, 356)
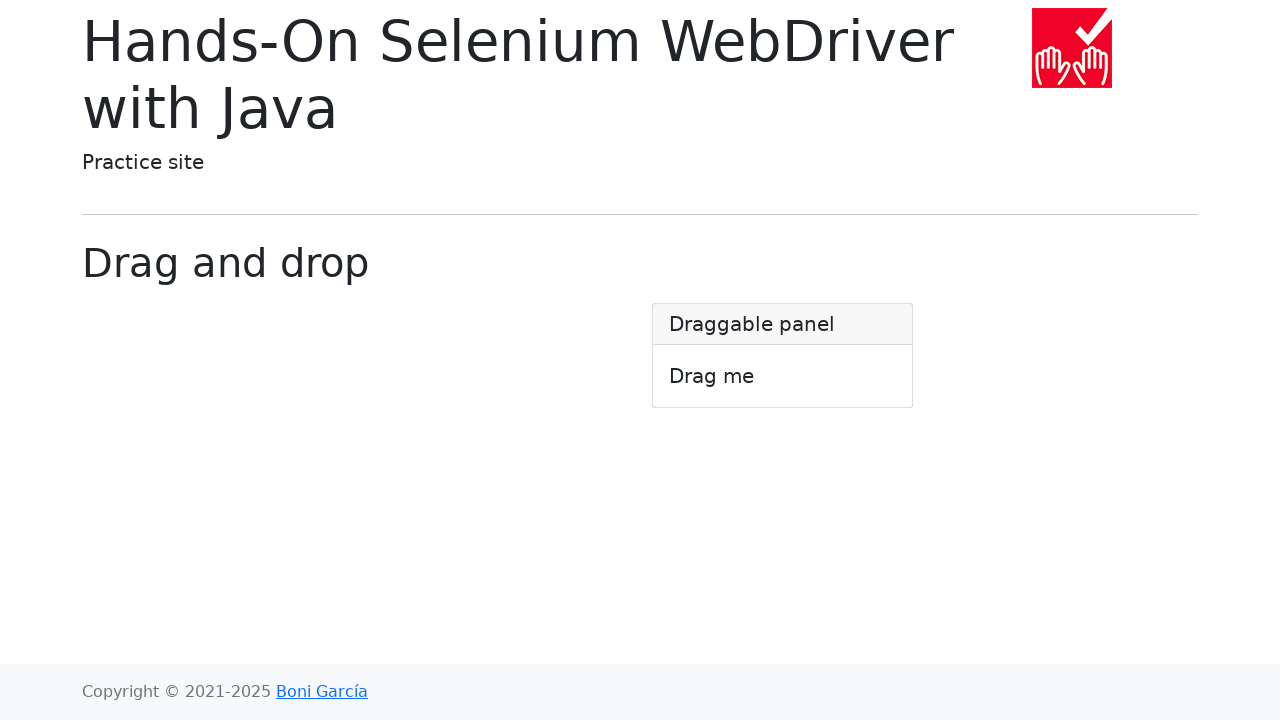

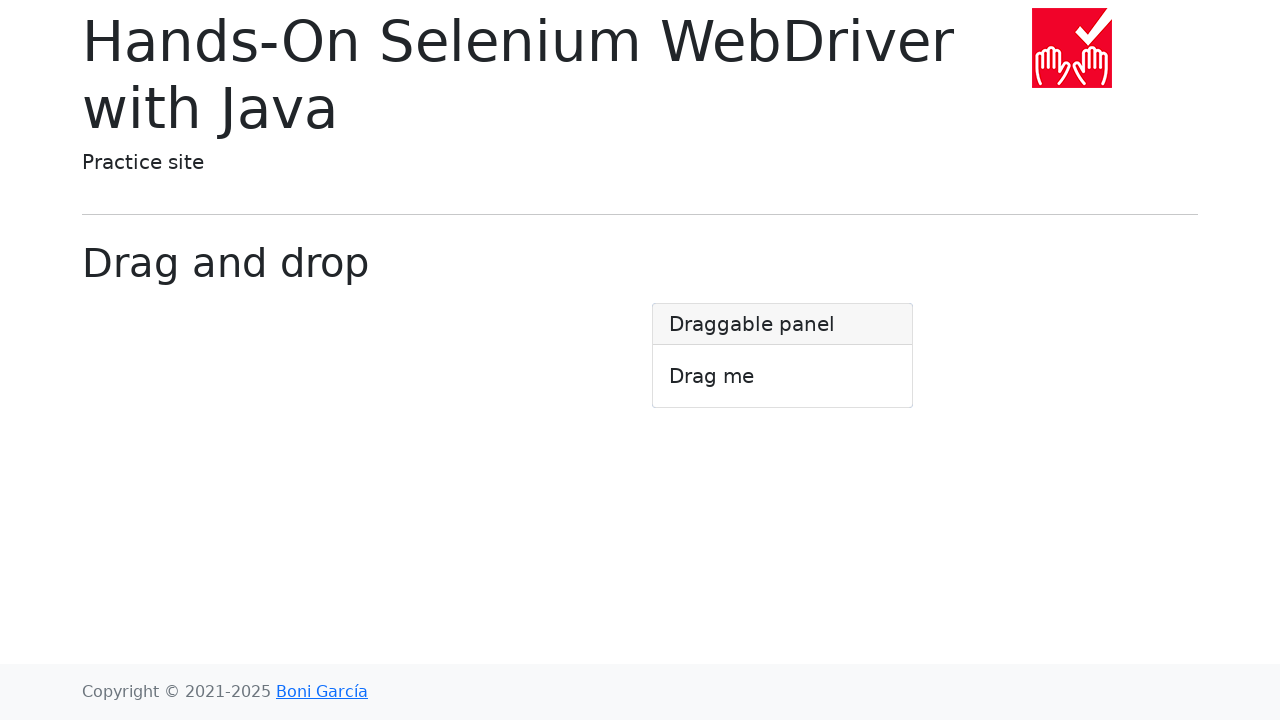